Tests radio button selection by finding all language radio buttons and selecting the Ruby option

Starting URL: https://seleniumpractise.blogspot.com/2016/08/how-to-automate-radio-button-in.html

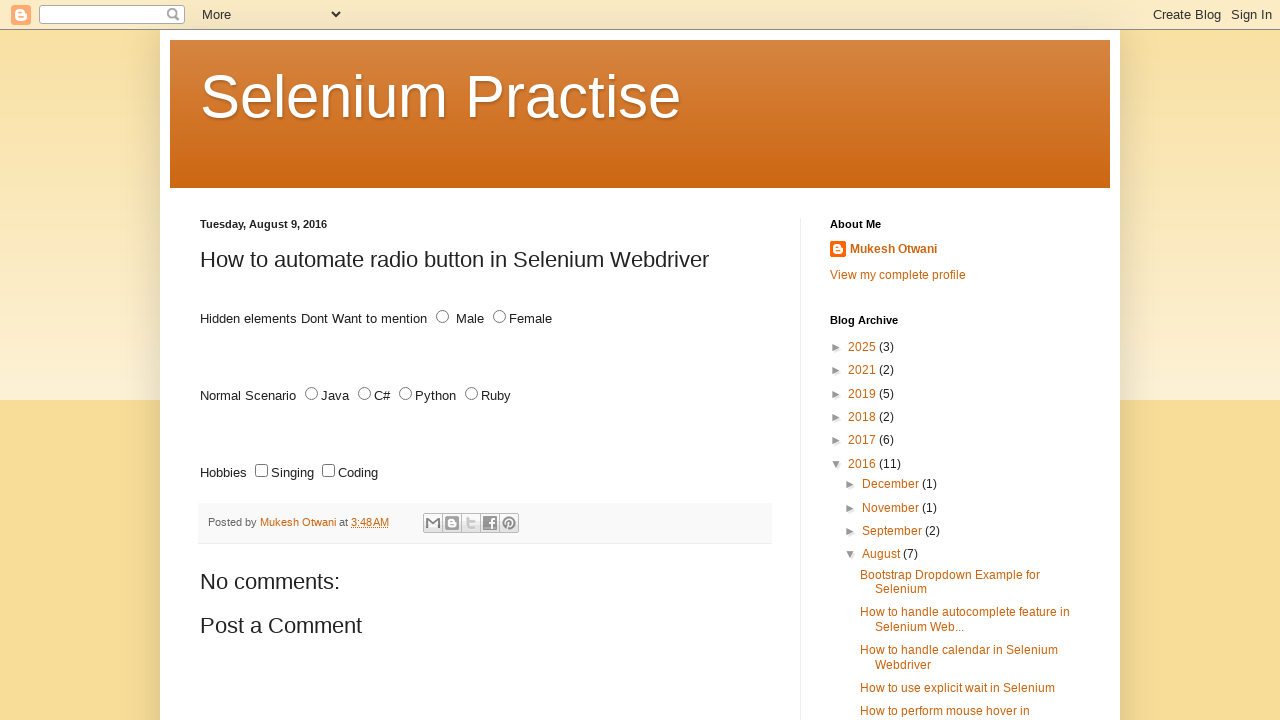

Found all language radio buttons with name='lang'
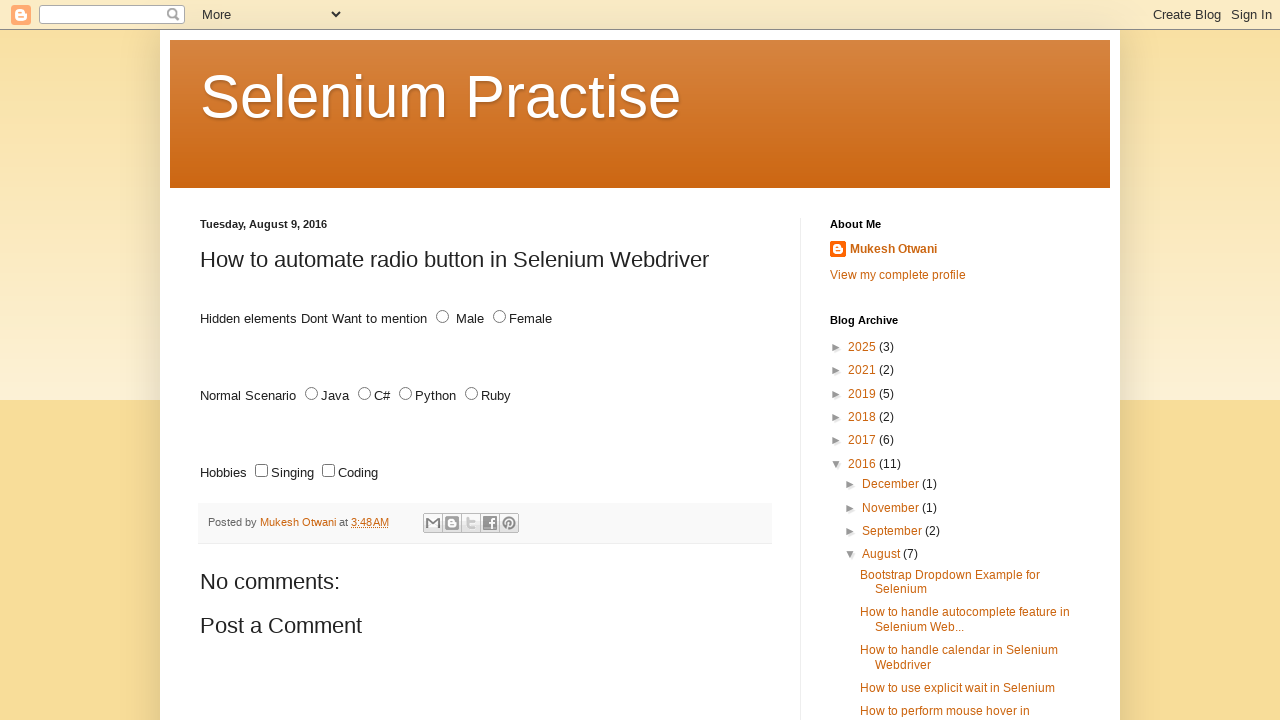

Retrieved radio button value attribute: JAVA
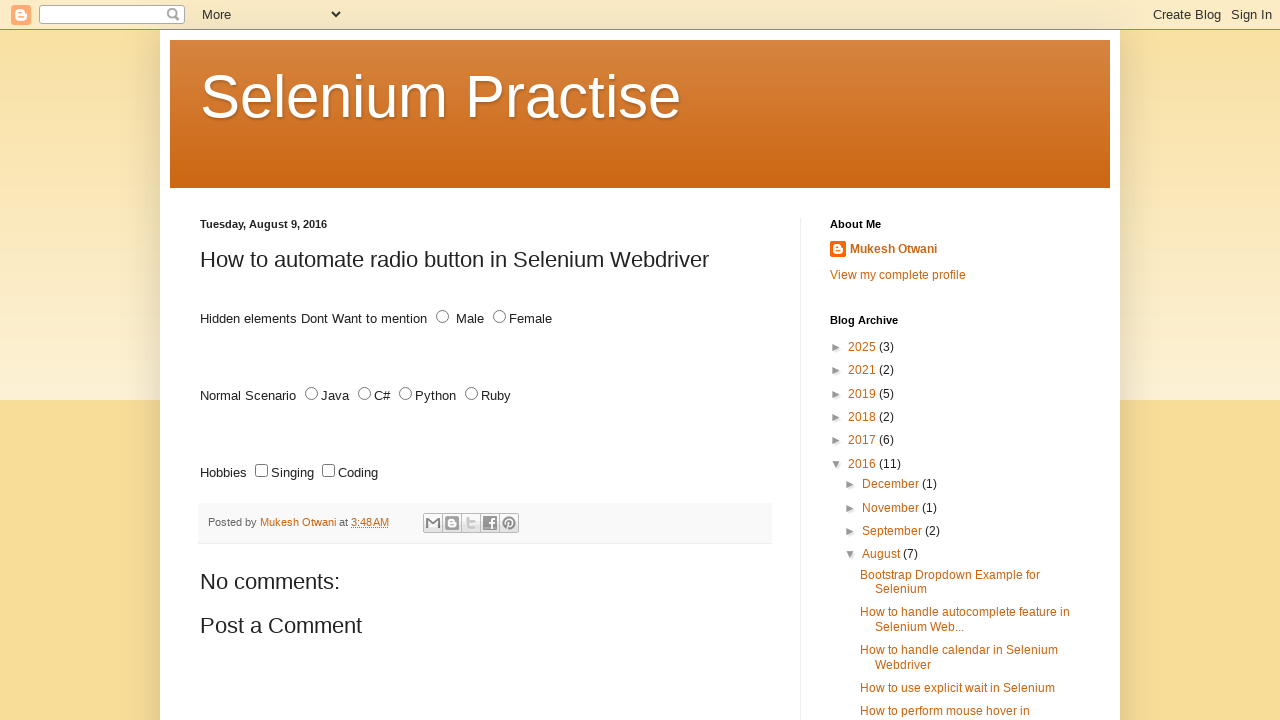

Retrieved radio button value attribute: C#
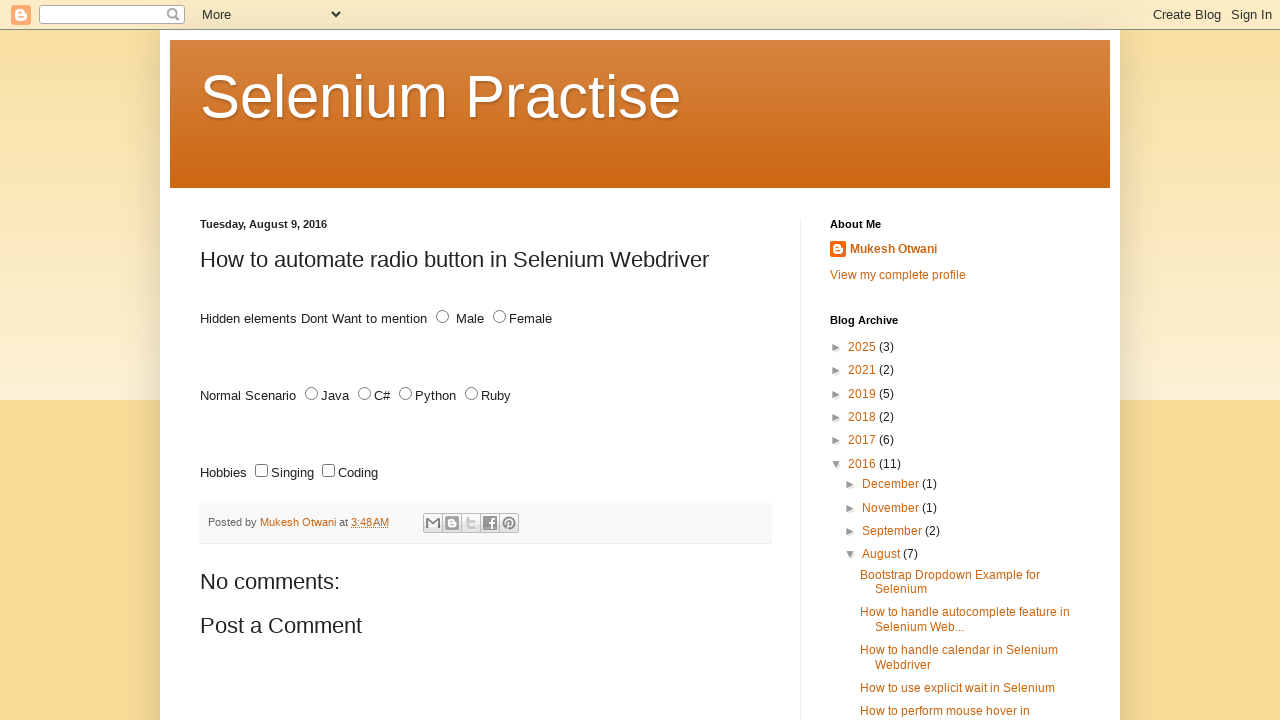

Retrieved radio button value attribute: PYTHON
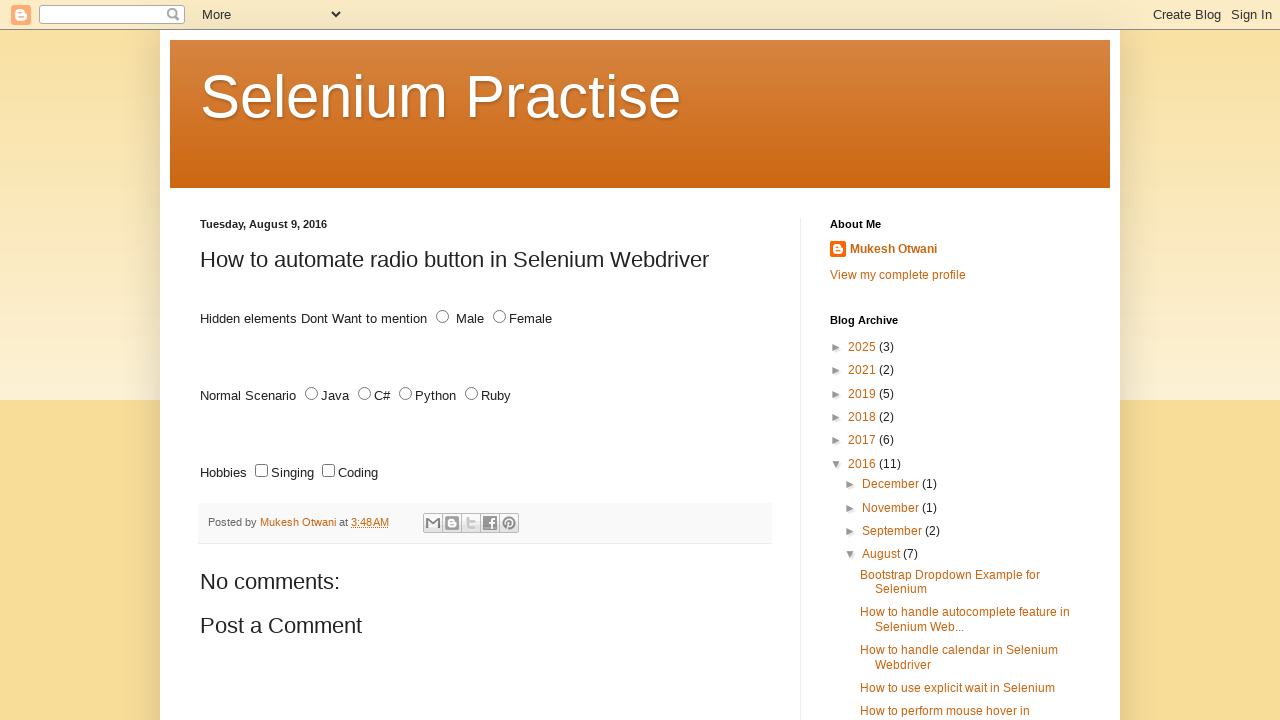

Retrieved radio button value attribute: RUBY
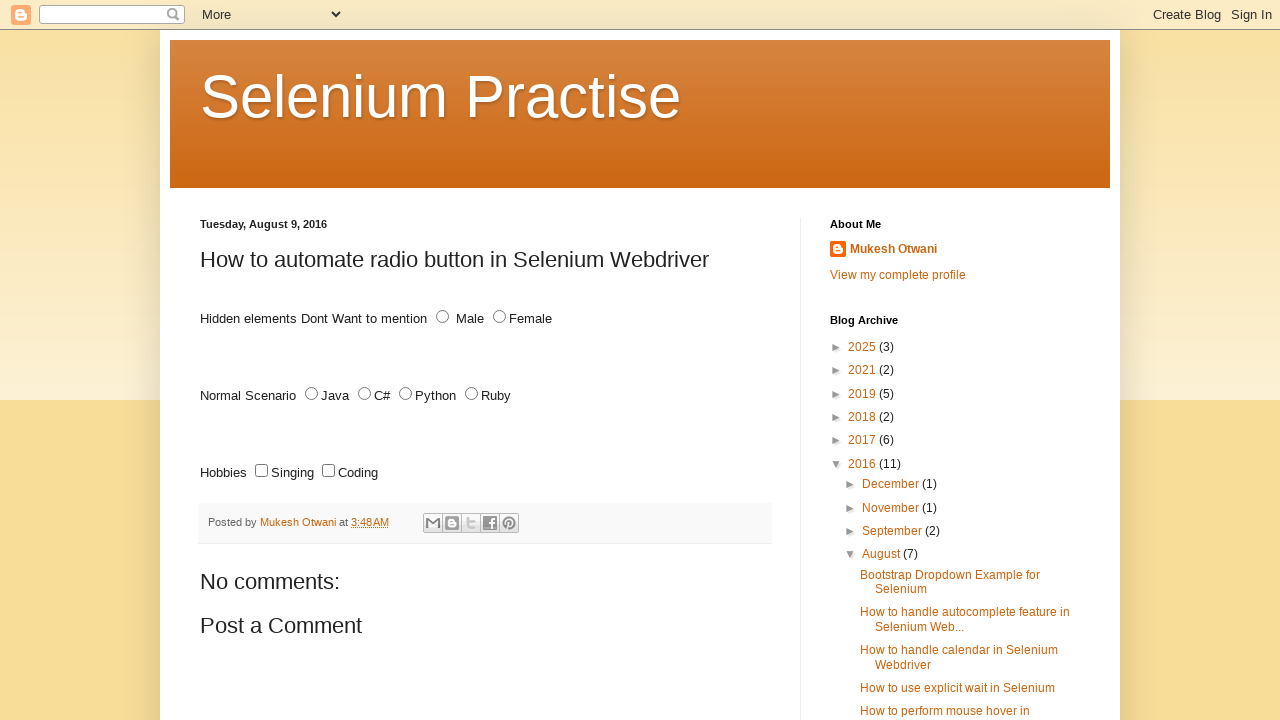

Selected Ruby radio button option at (472, 394) on input[name='lang'][type='radio'] >> nth=3
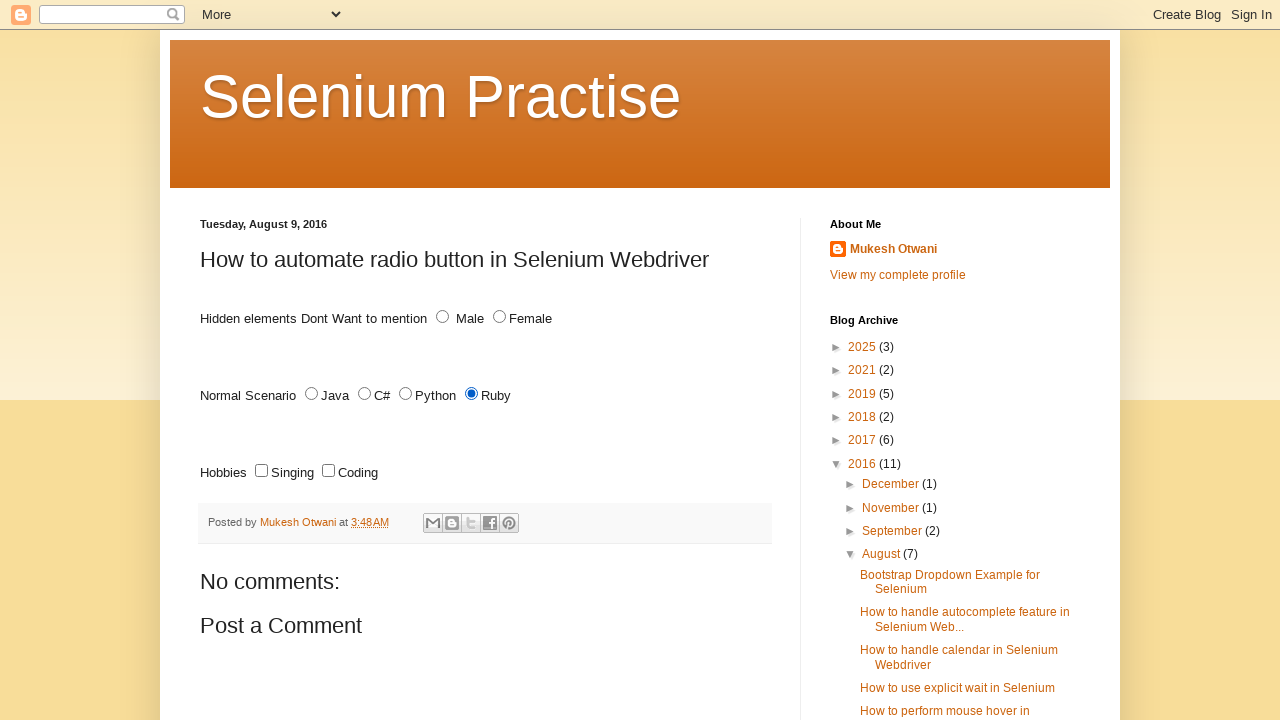

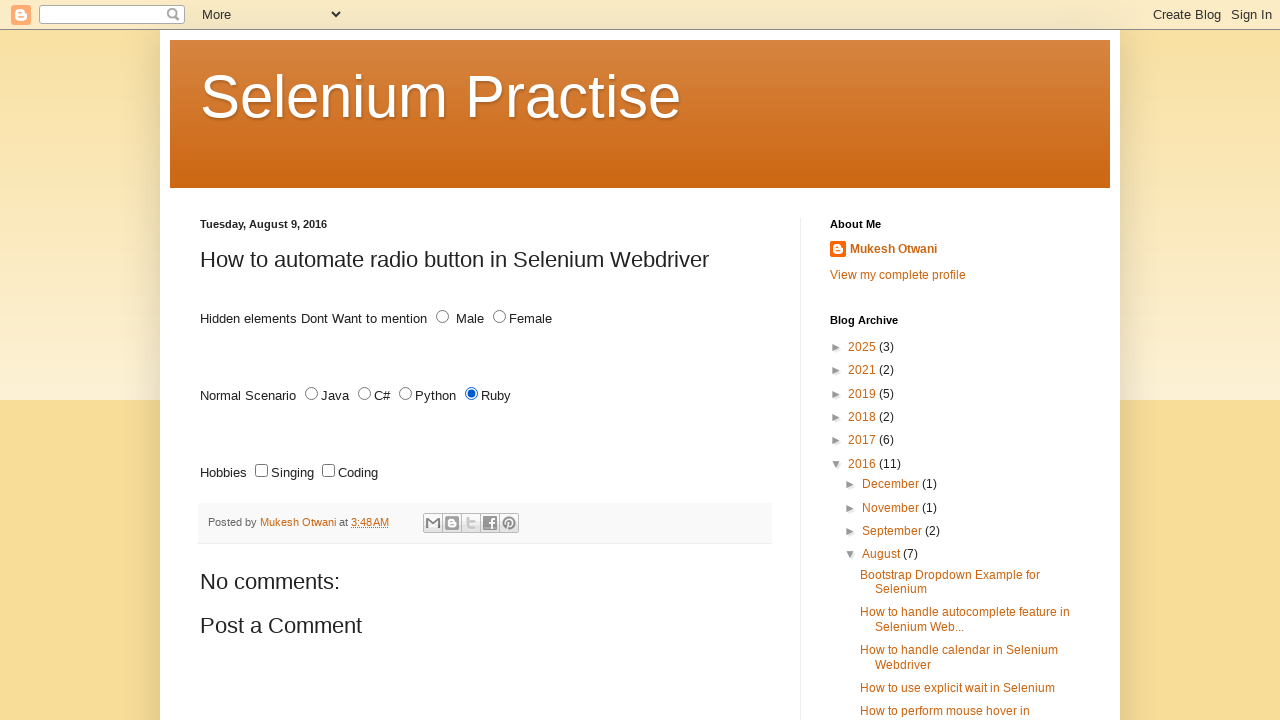